Tests handling of iframes by navigating to a page with multiple frames, clicking buttons inside different frames, and verifying the button text changes after clicking

Starting URL: https://leafground.com/frame.xhtml

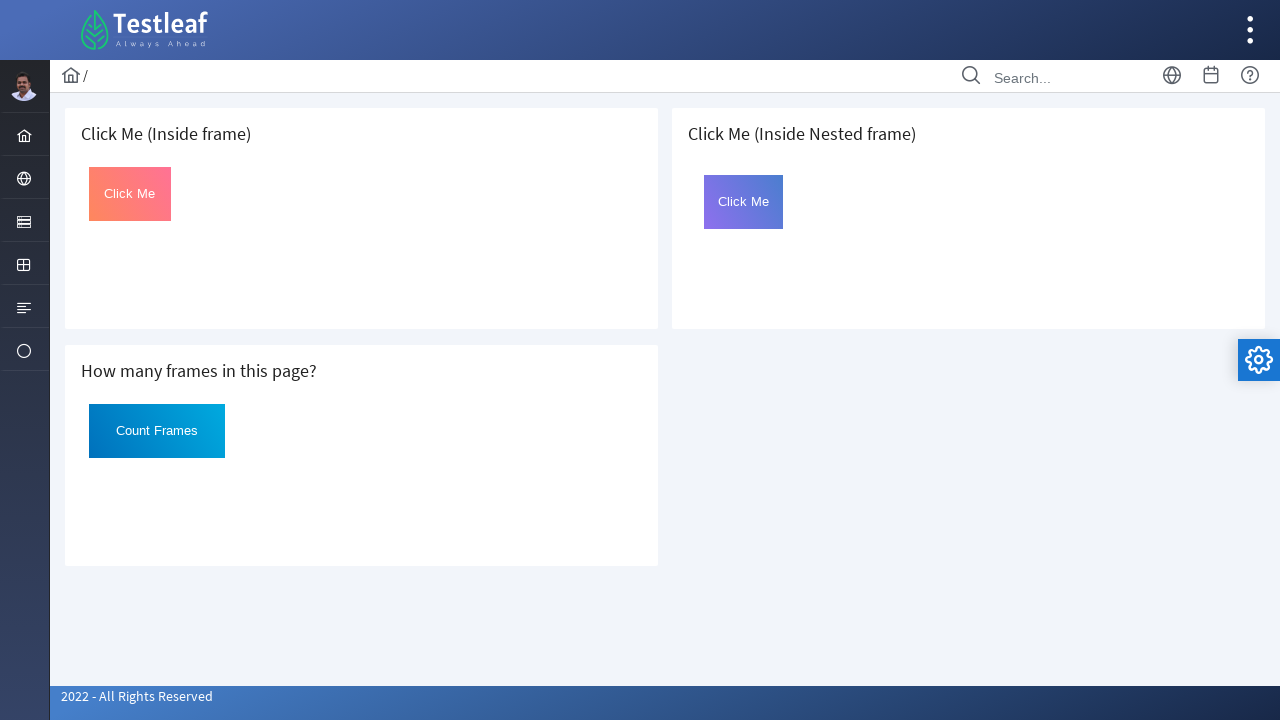

Set viewport size to 1920x1080
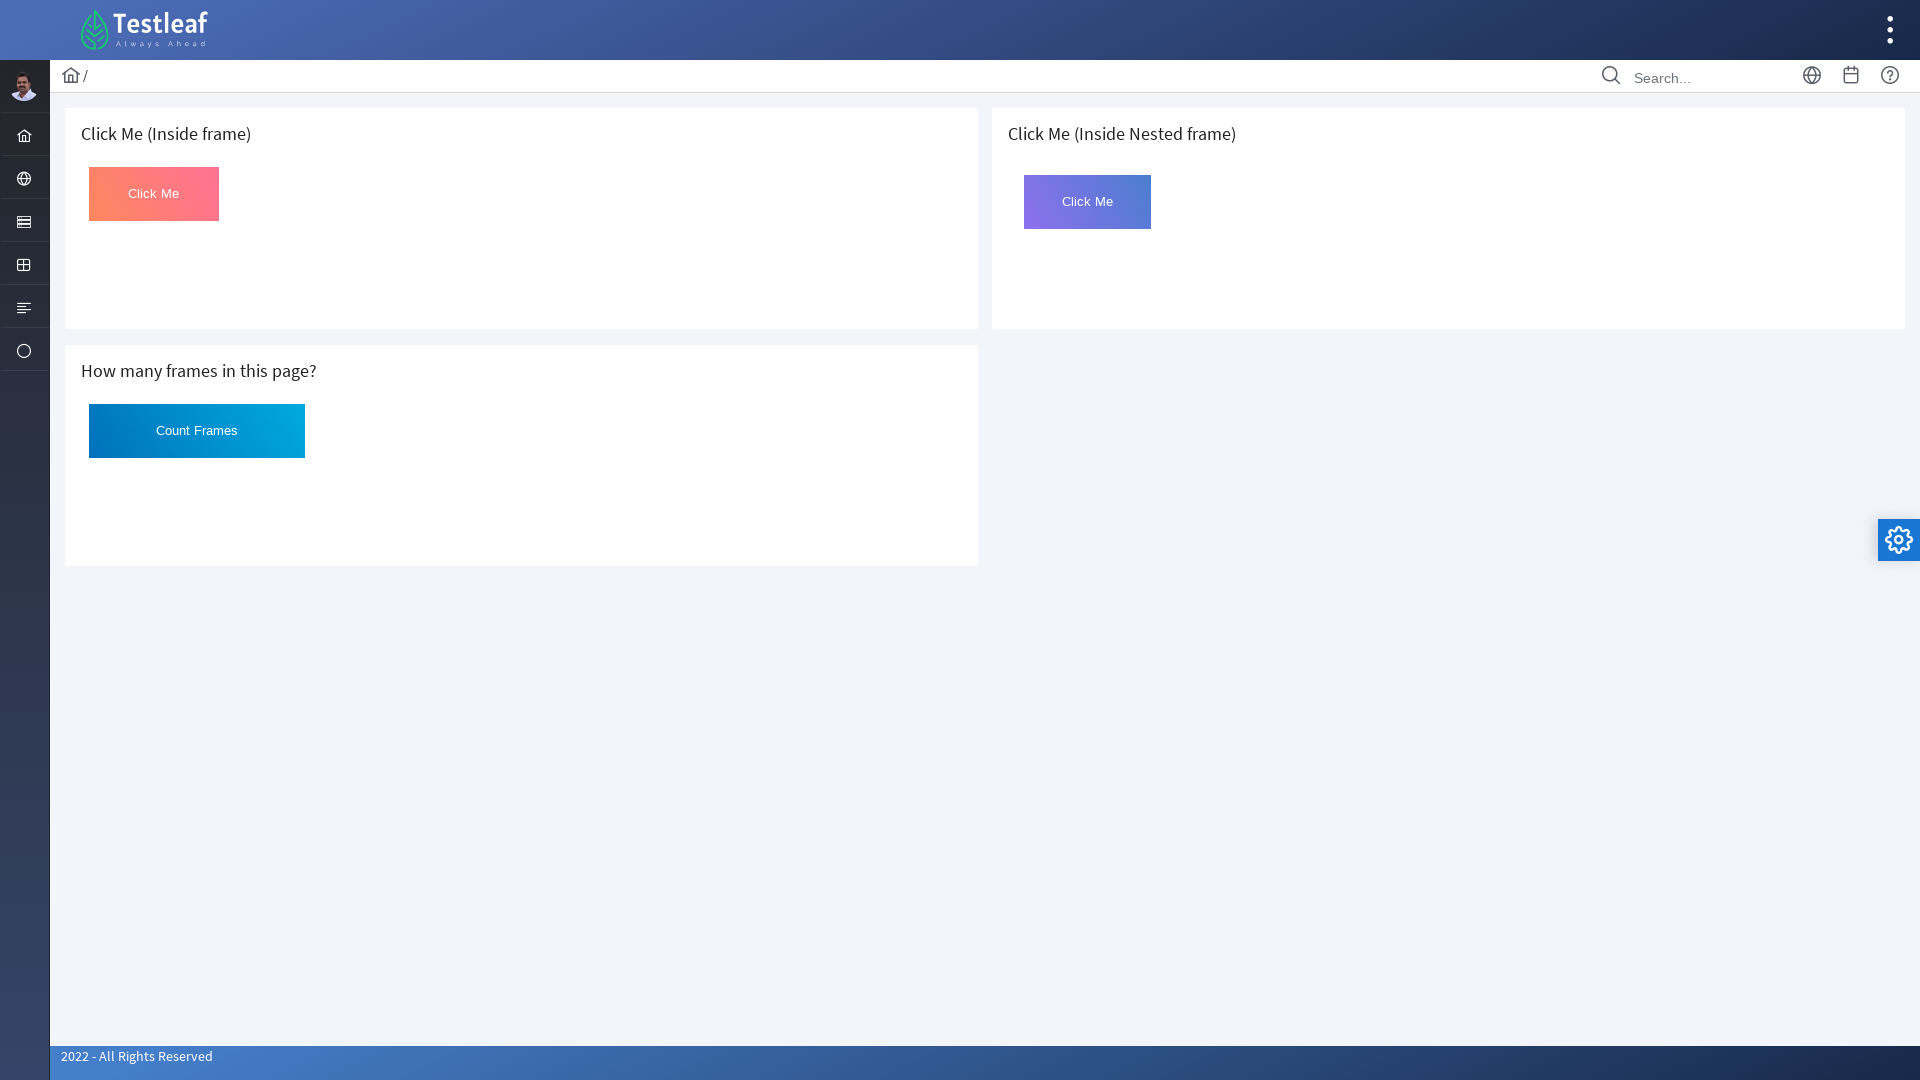

Retrieved all frames from the page
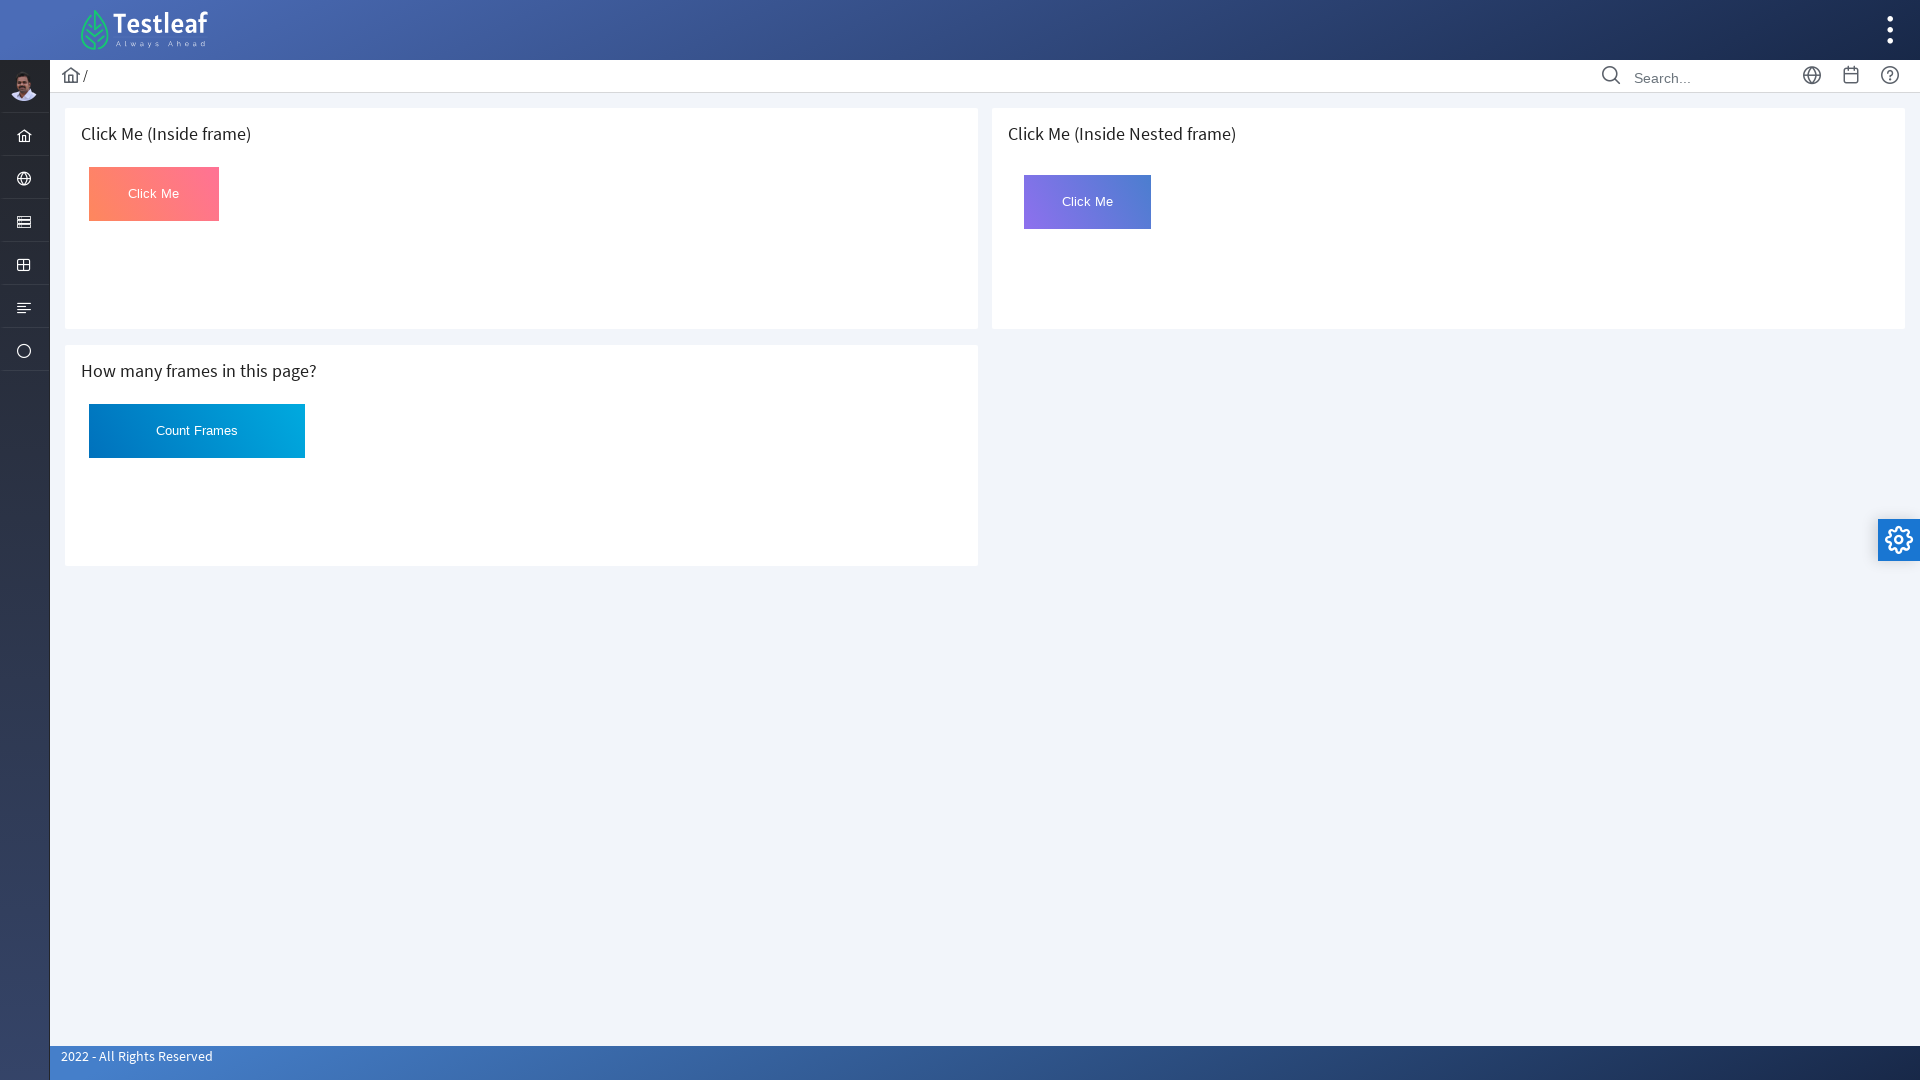

Selected first frame (index 1)
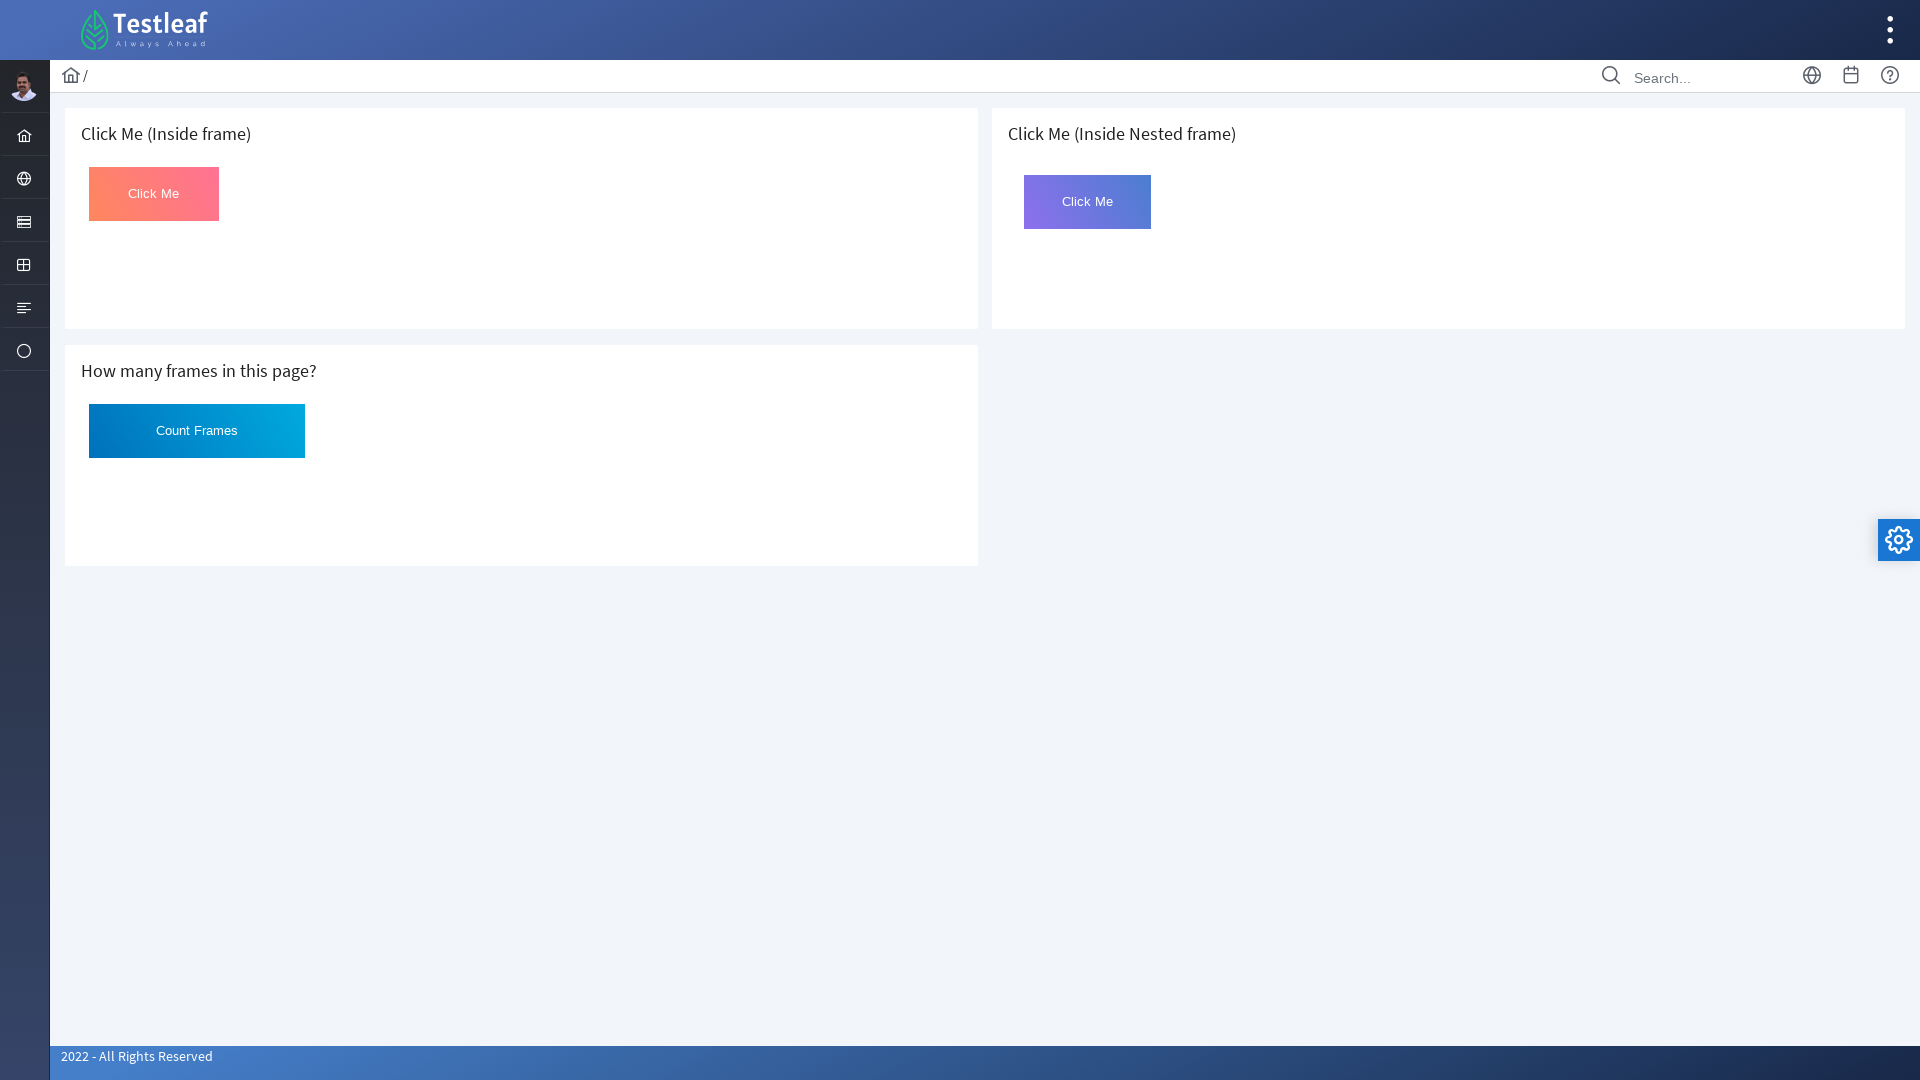

Waited for button element in first frame
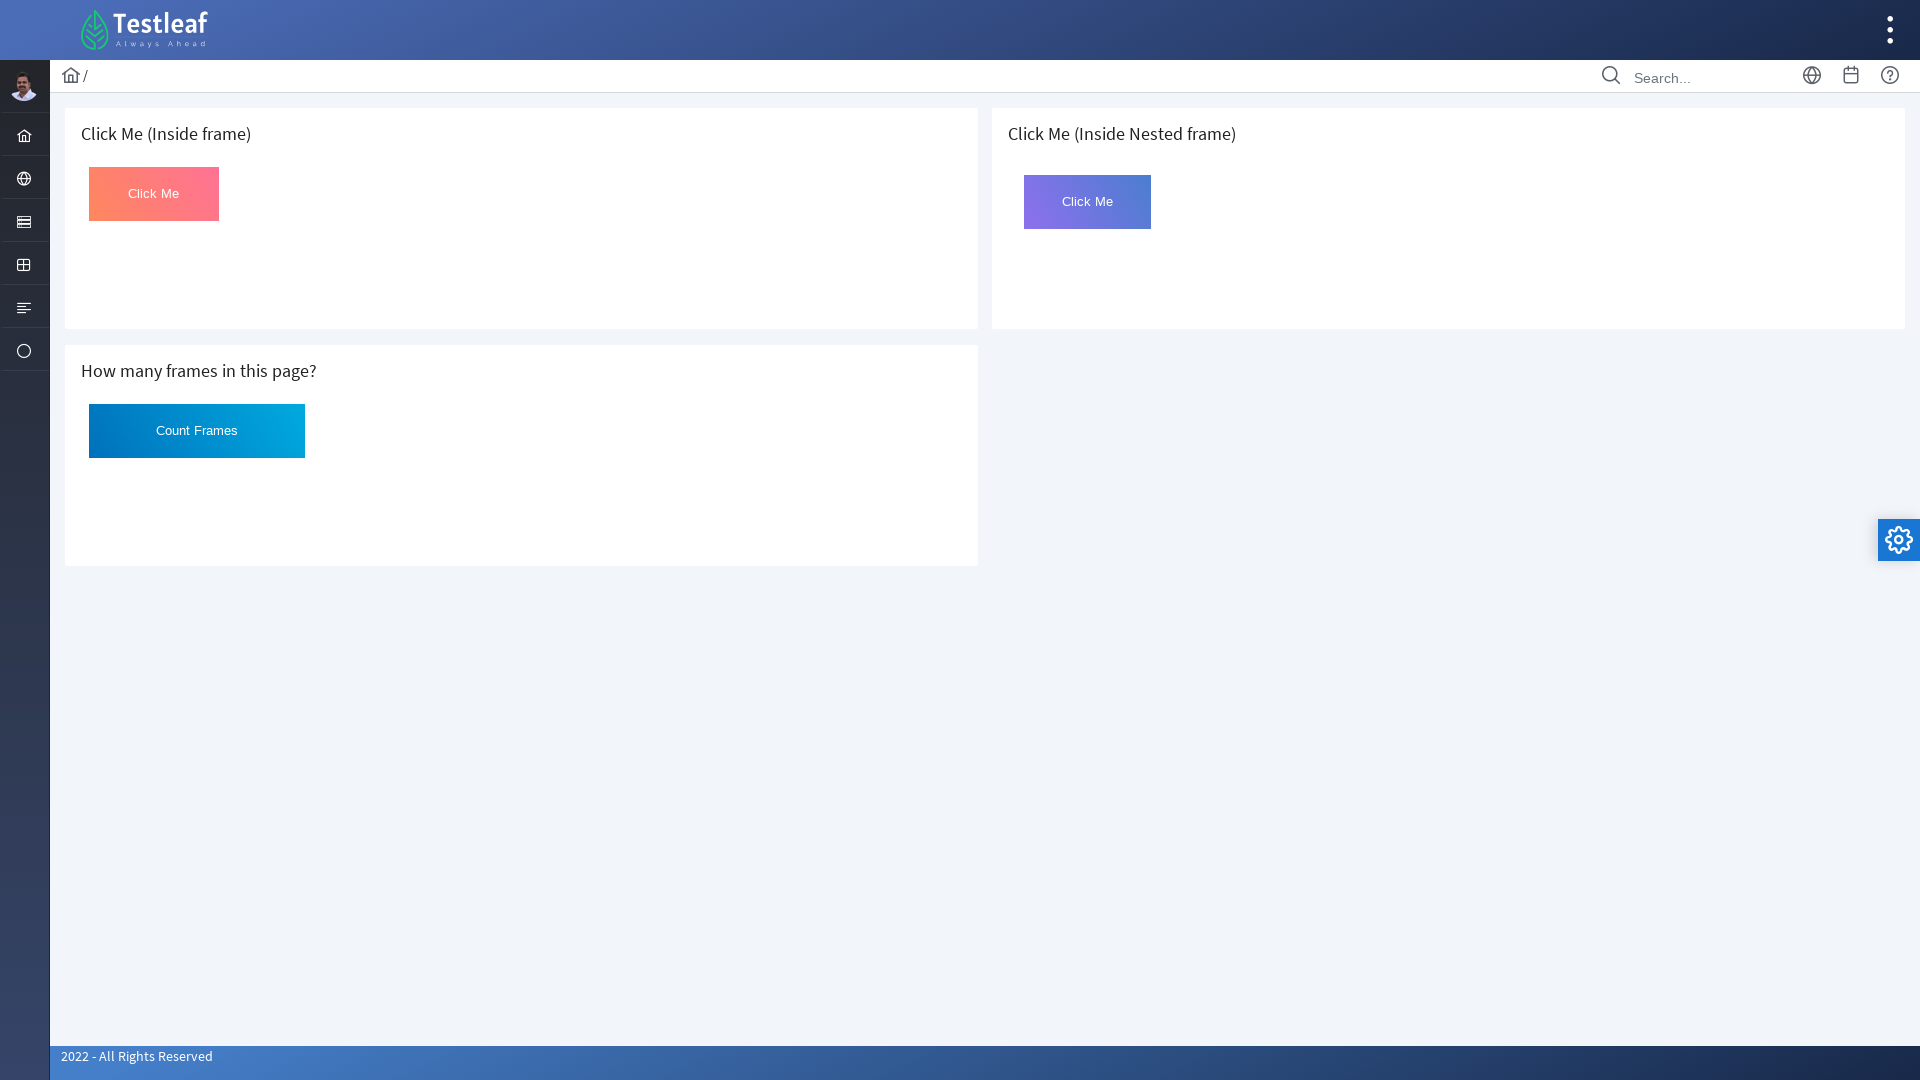

Clicked button in first frame at (154, 194) on button
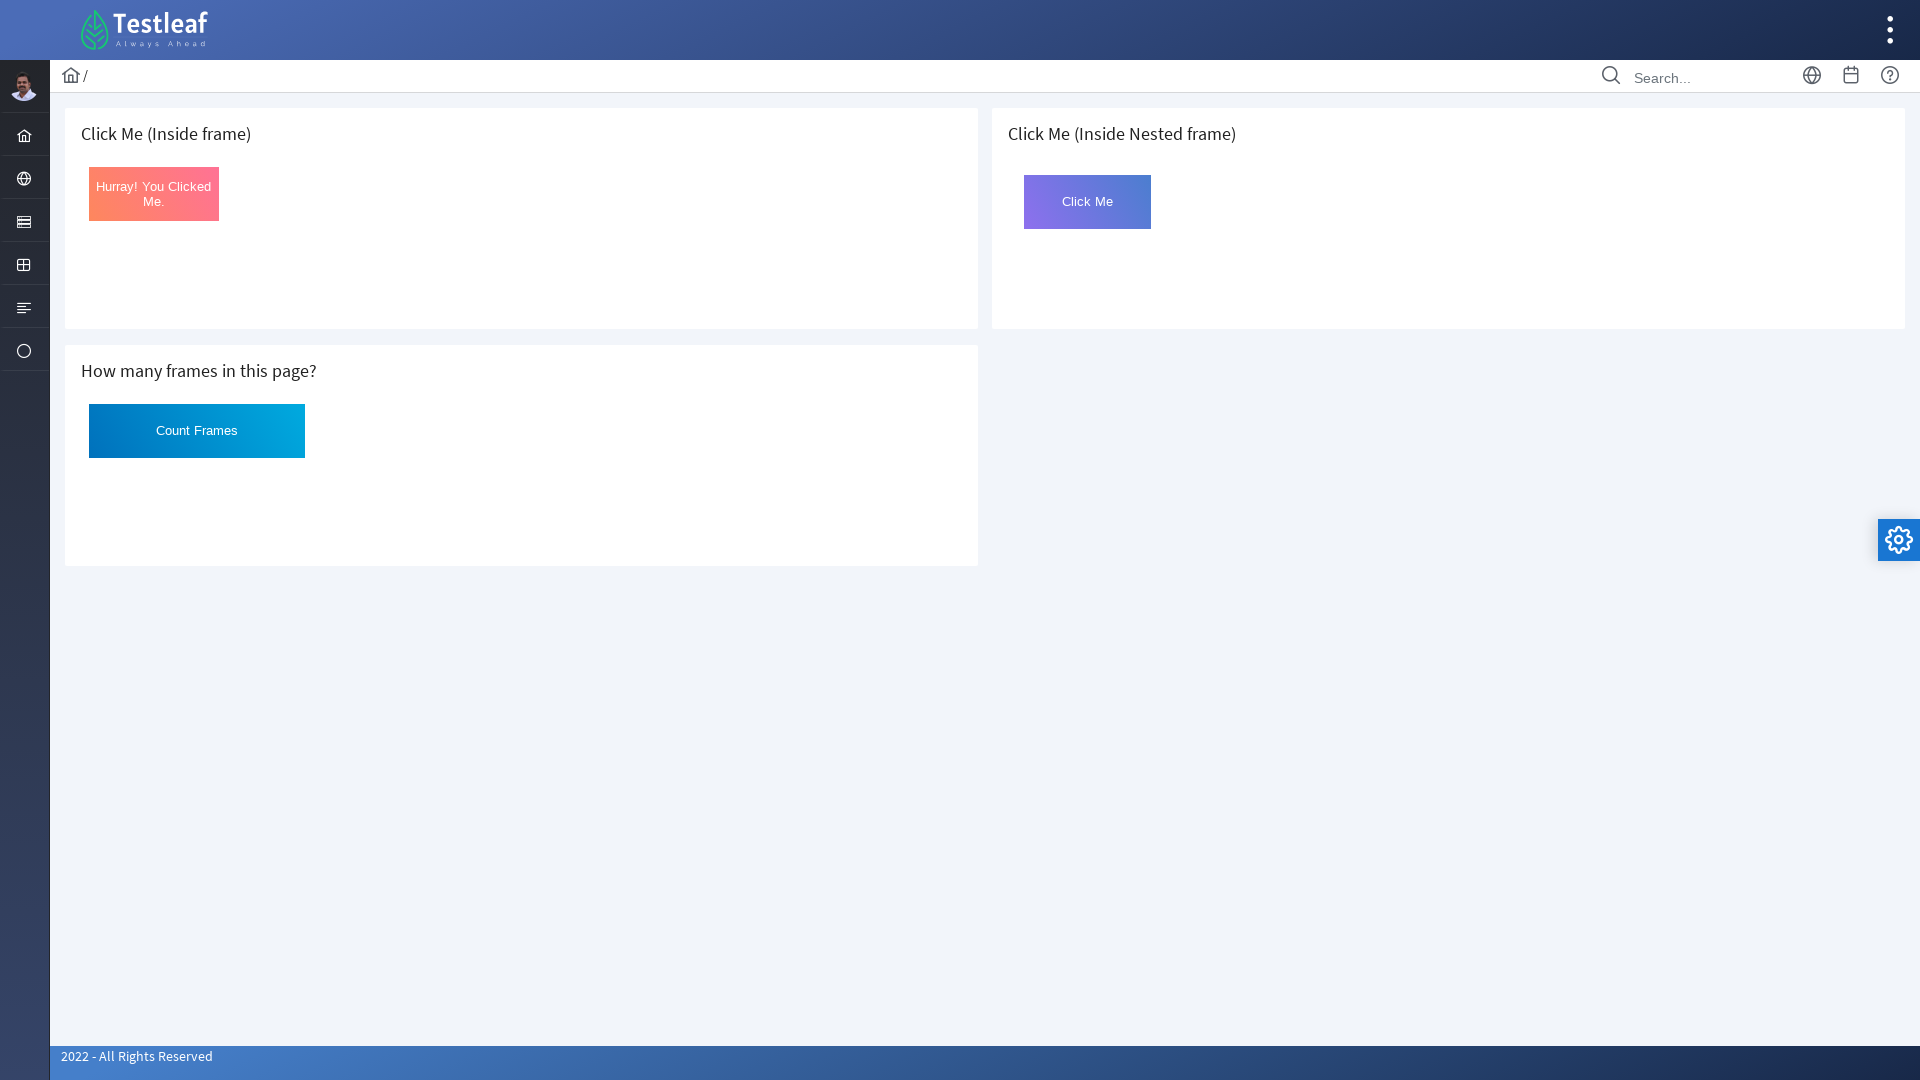

Retrieved button text from first frame
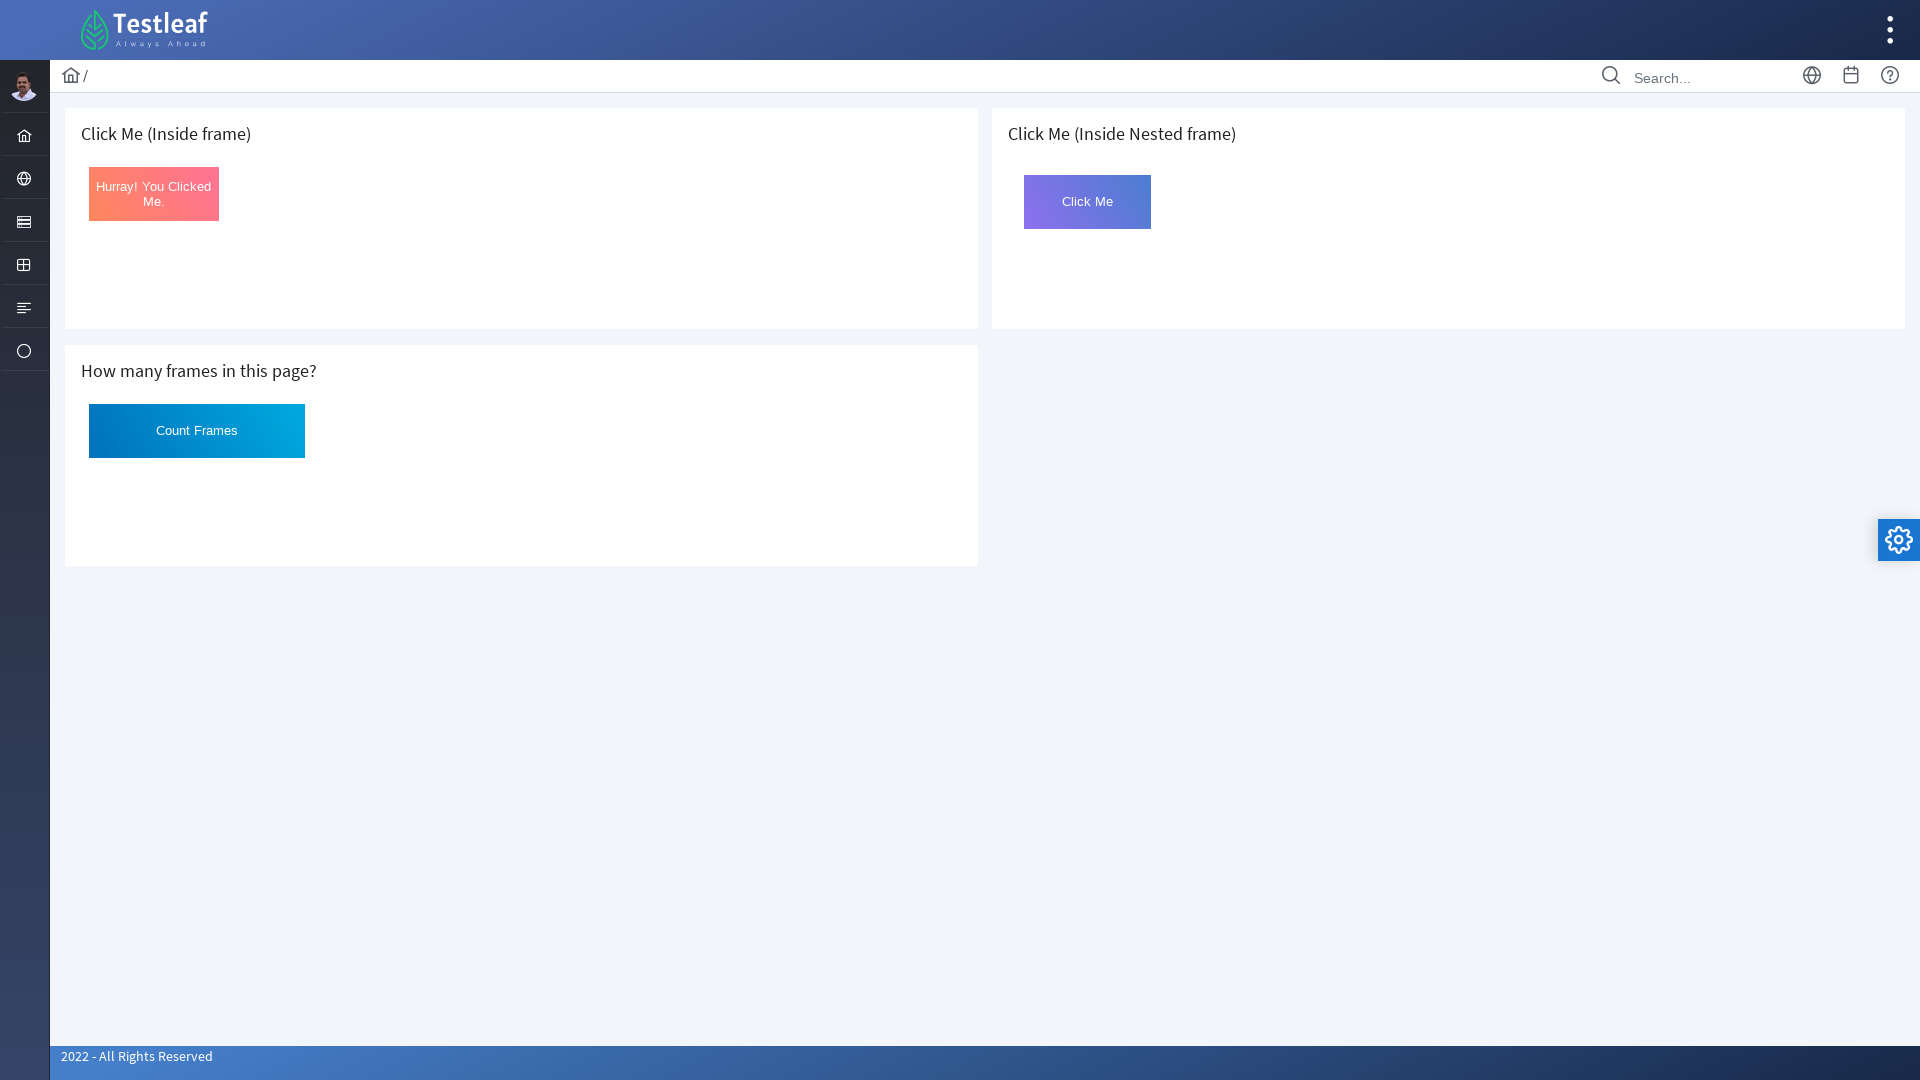

Verified button text changed to 'Hurray! You Clicked Me.' in first frame
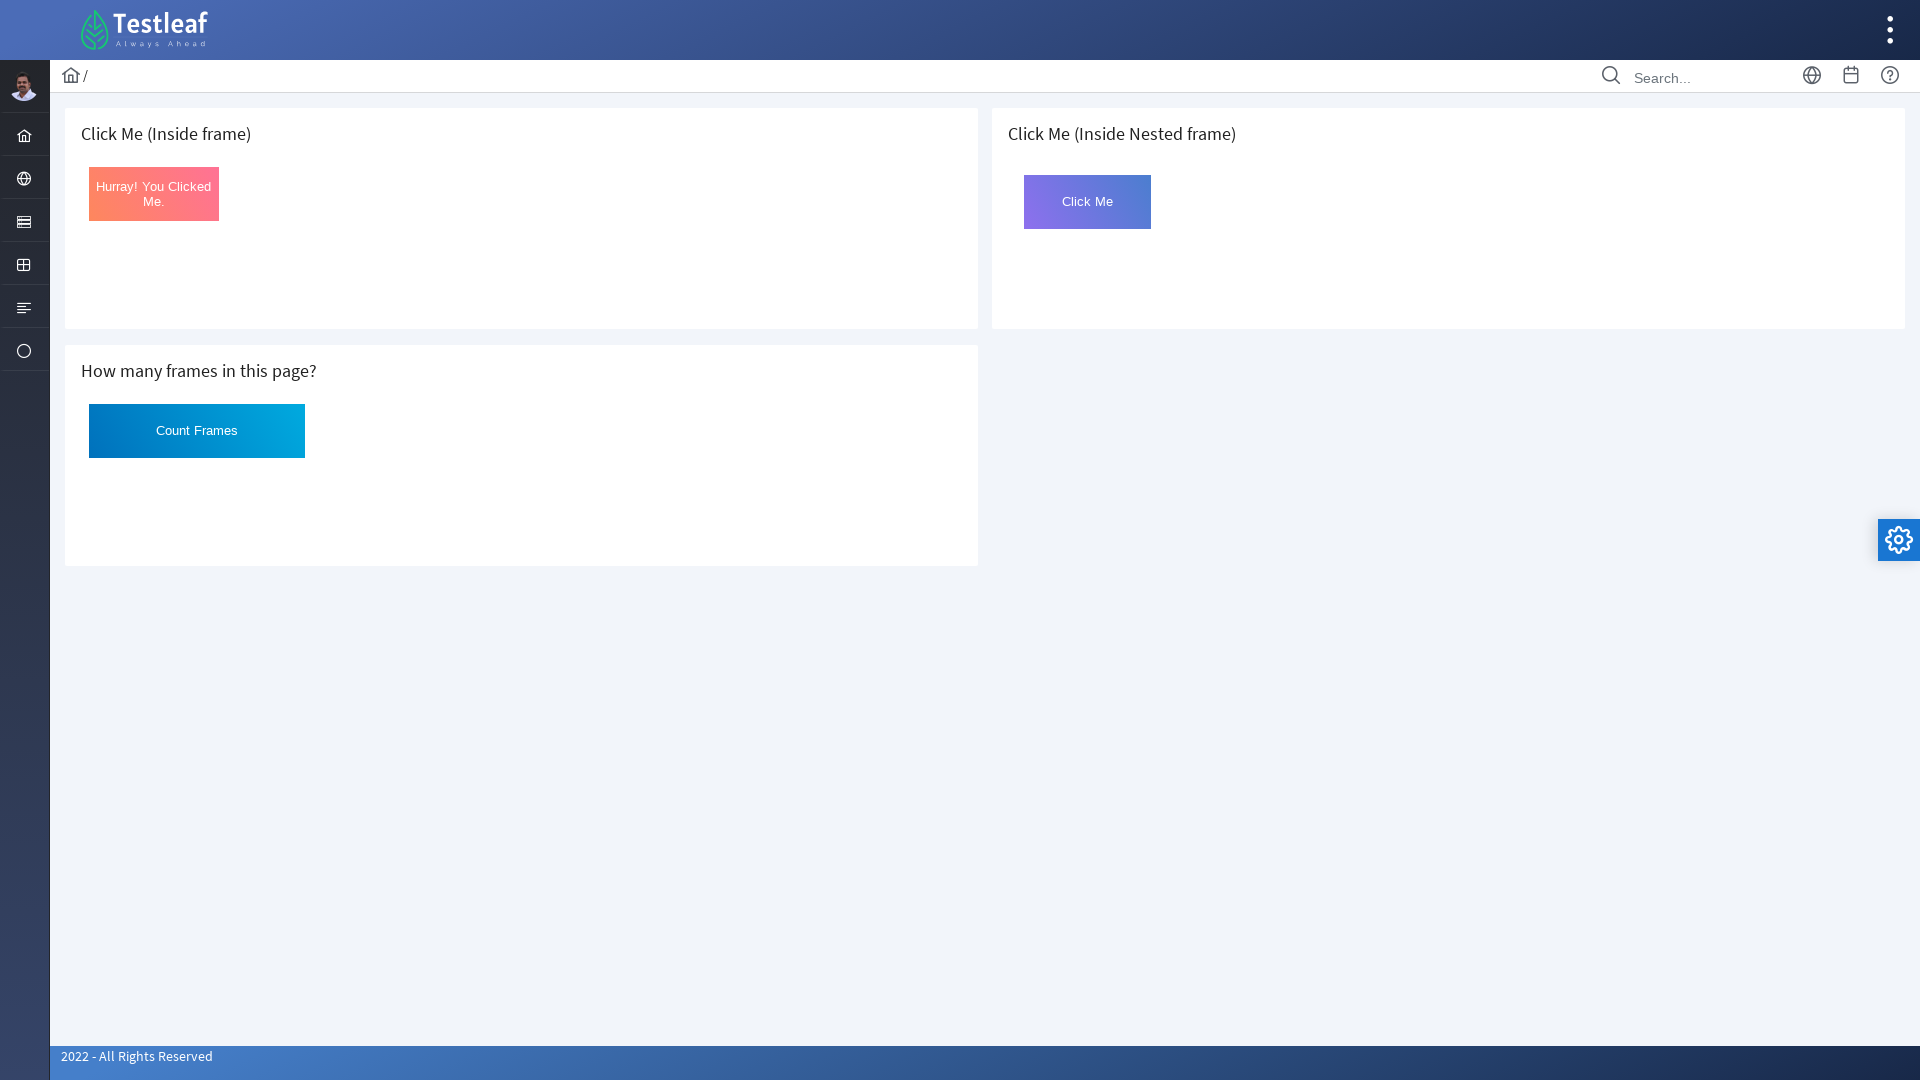

Clicked button with id 'Click' in fourth frame (index 4) at (1088, 202) on button#Click
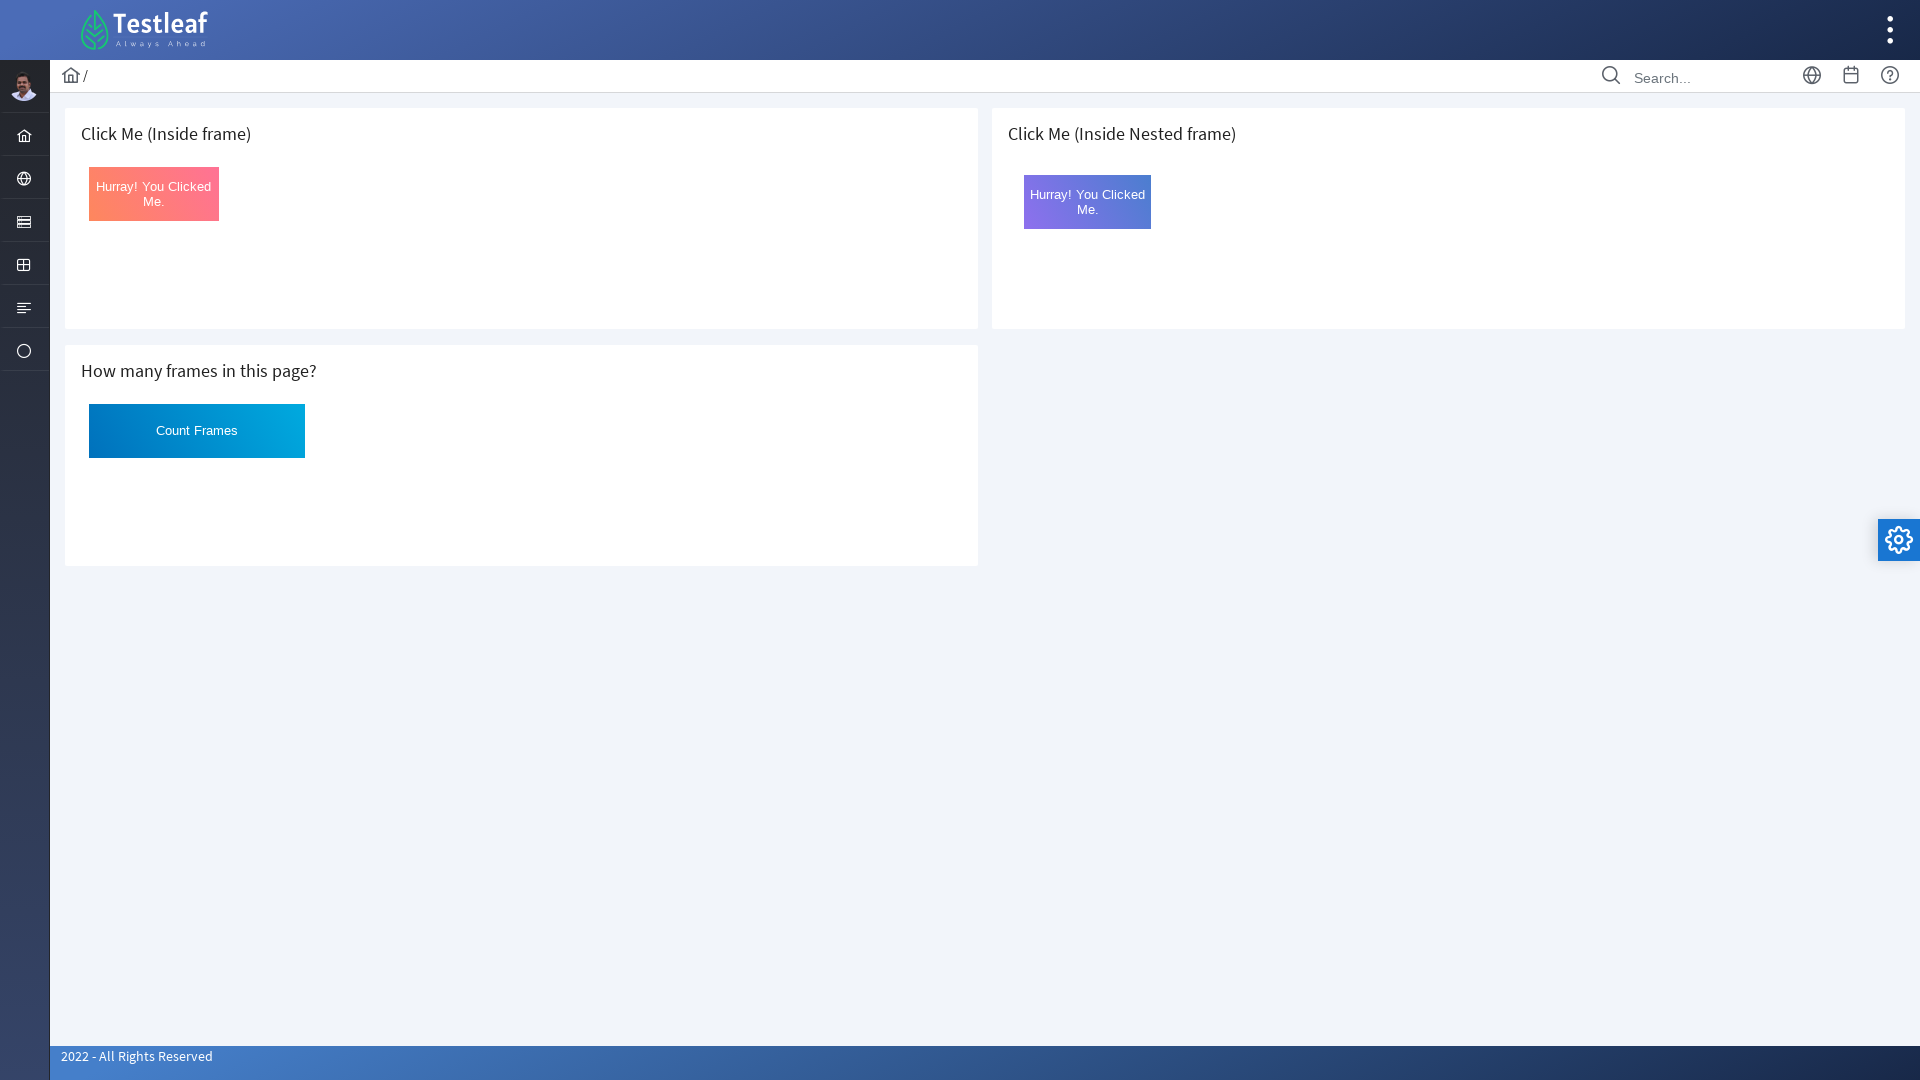

Retrieved button text from fourth frame
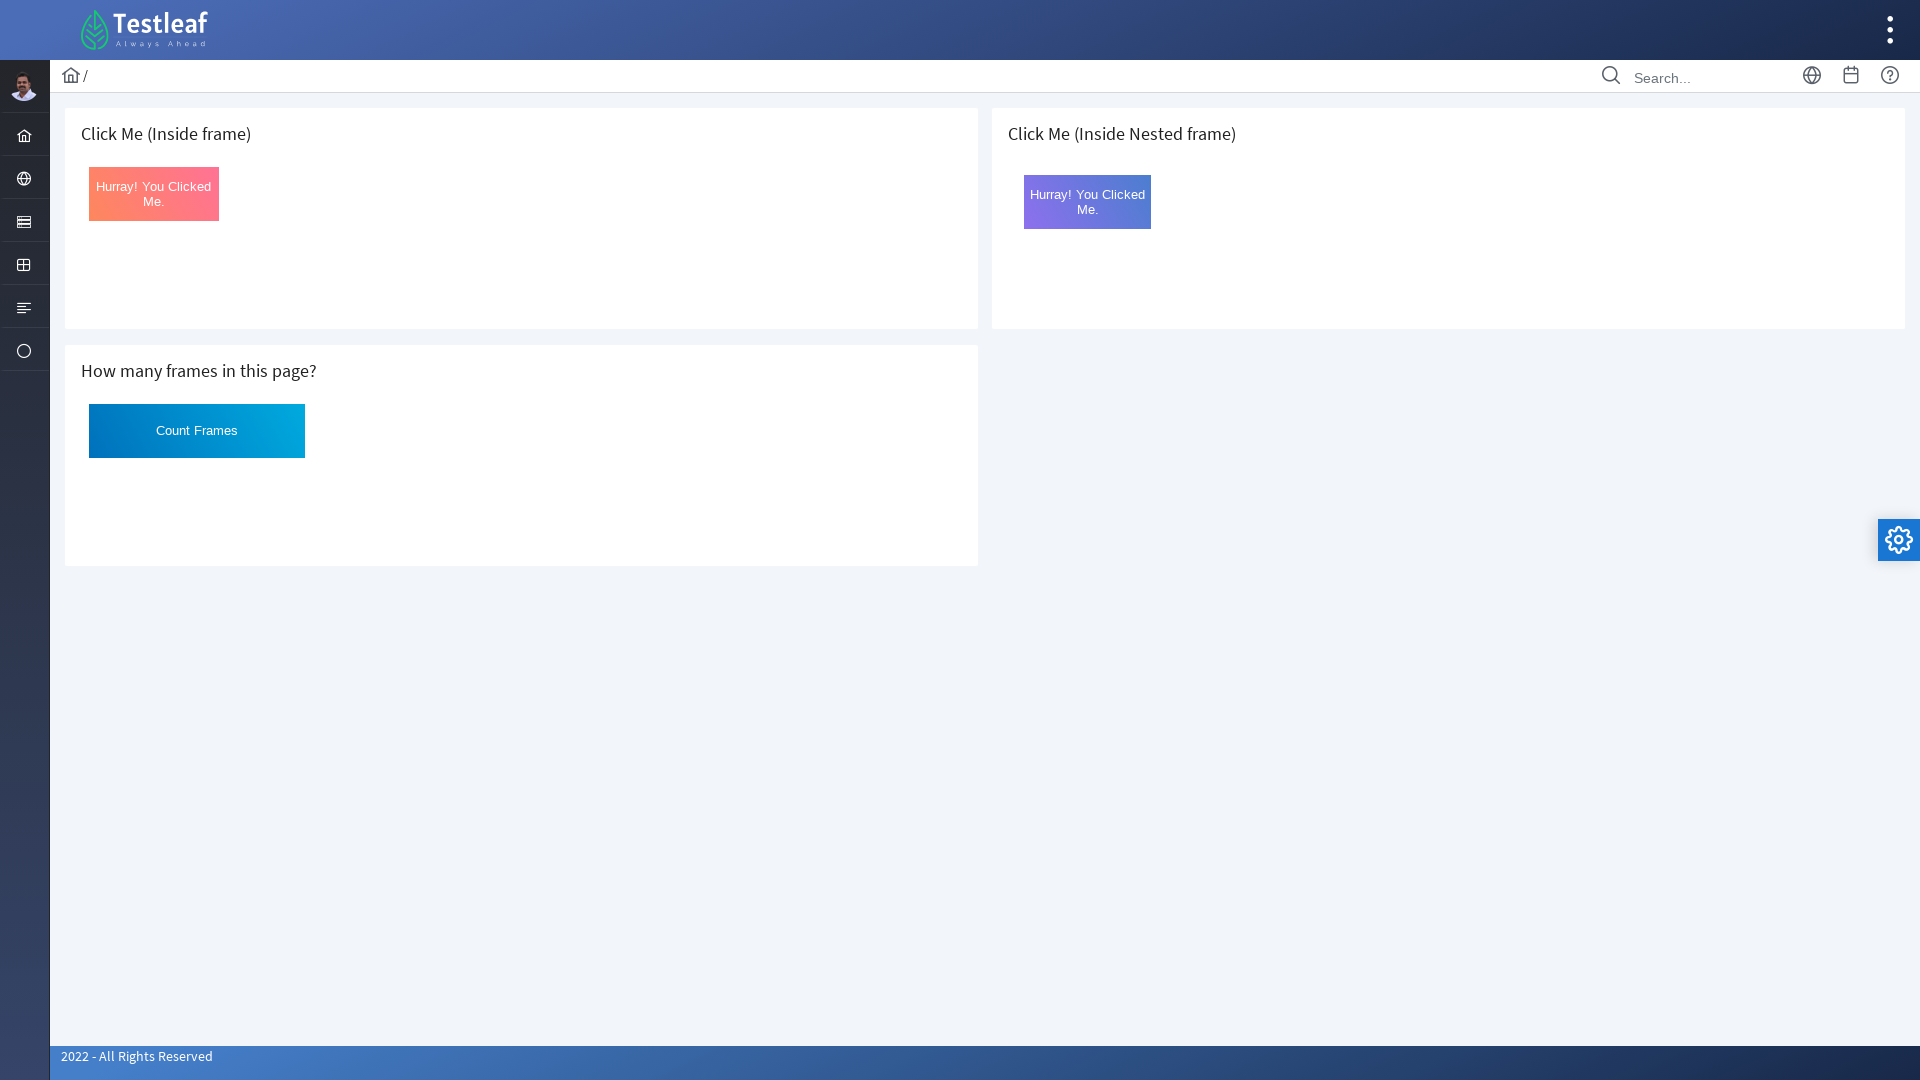

Verified button text changed to 'Hurray! You Clicked Me.' in fourth frame
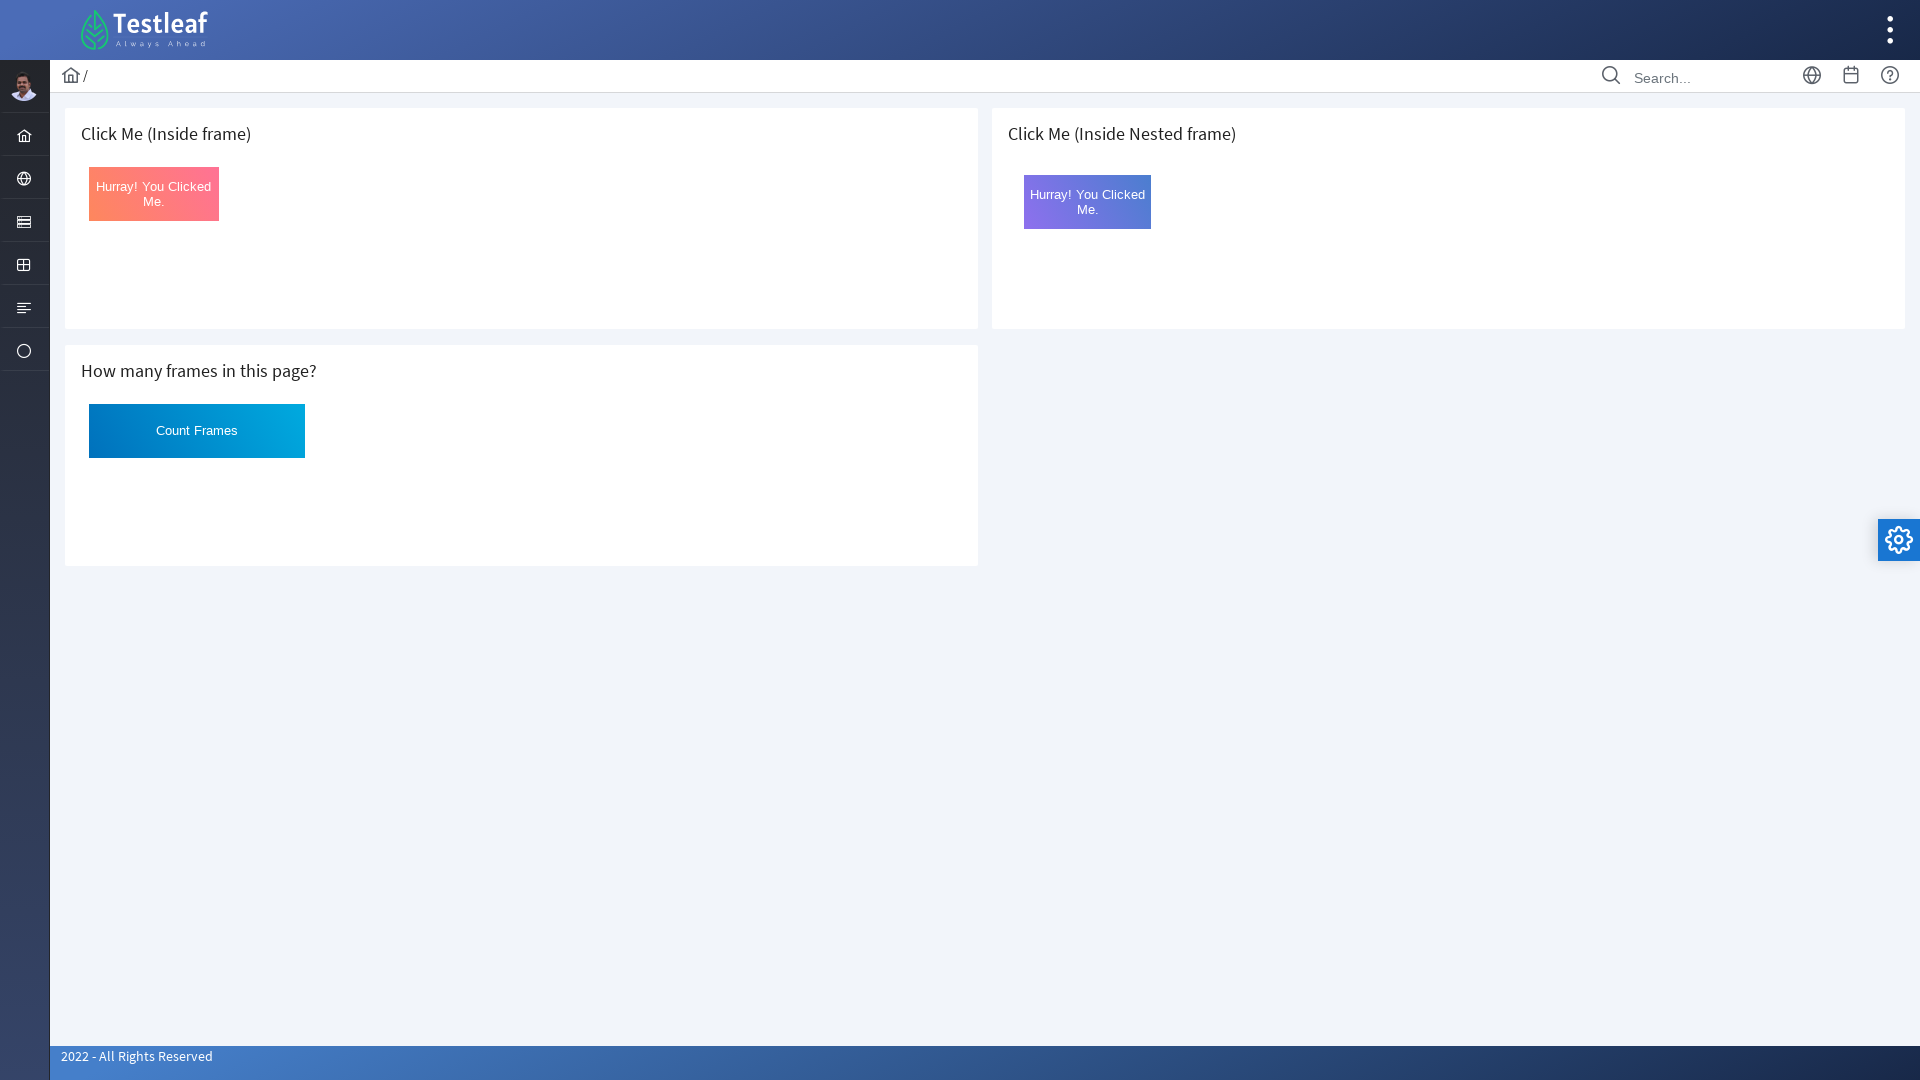

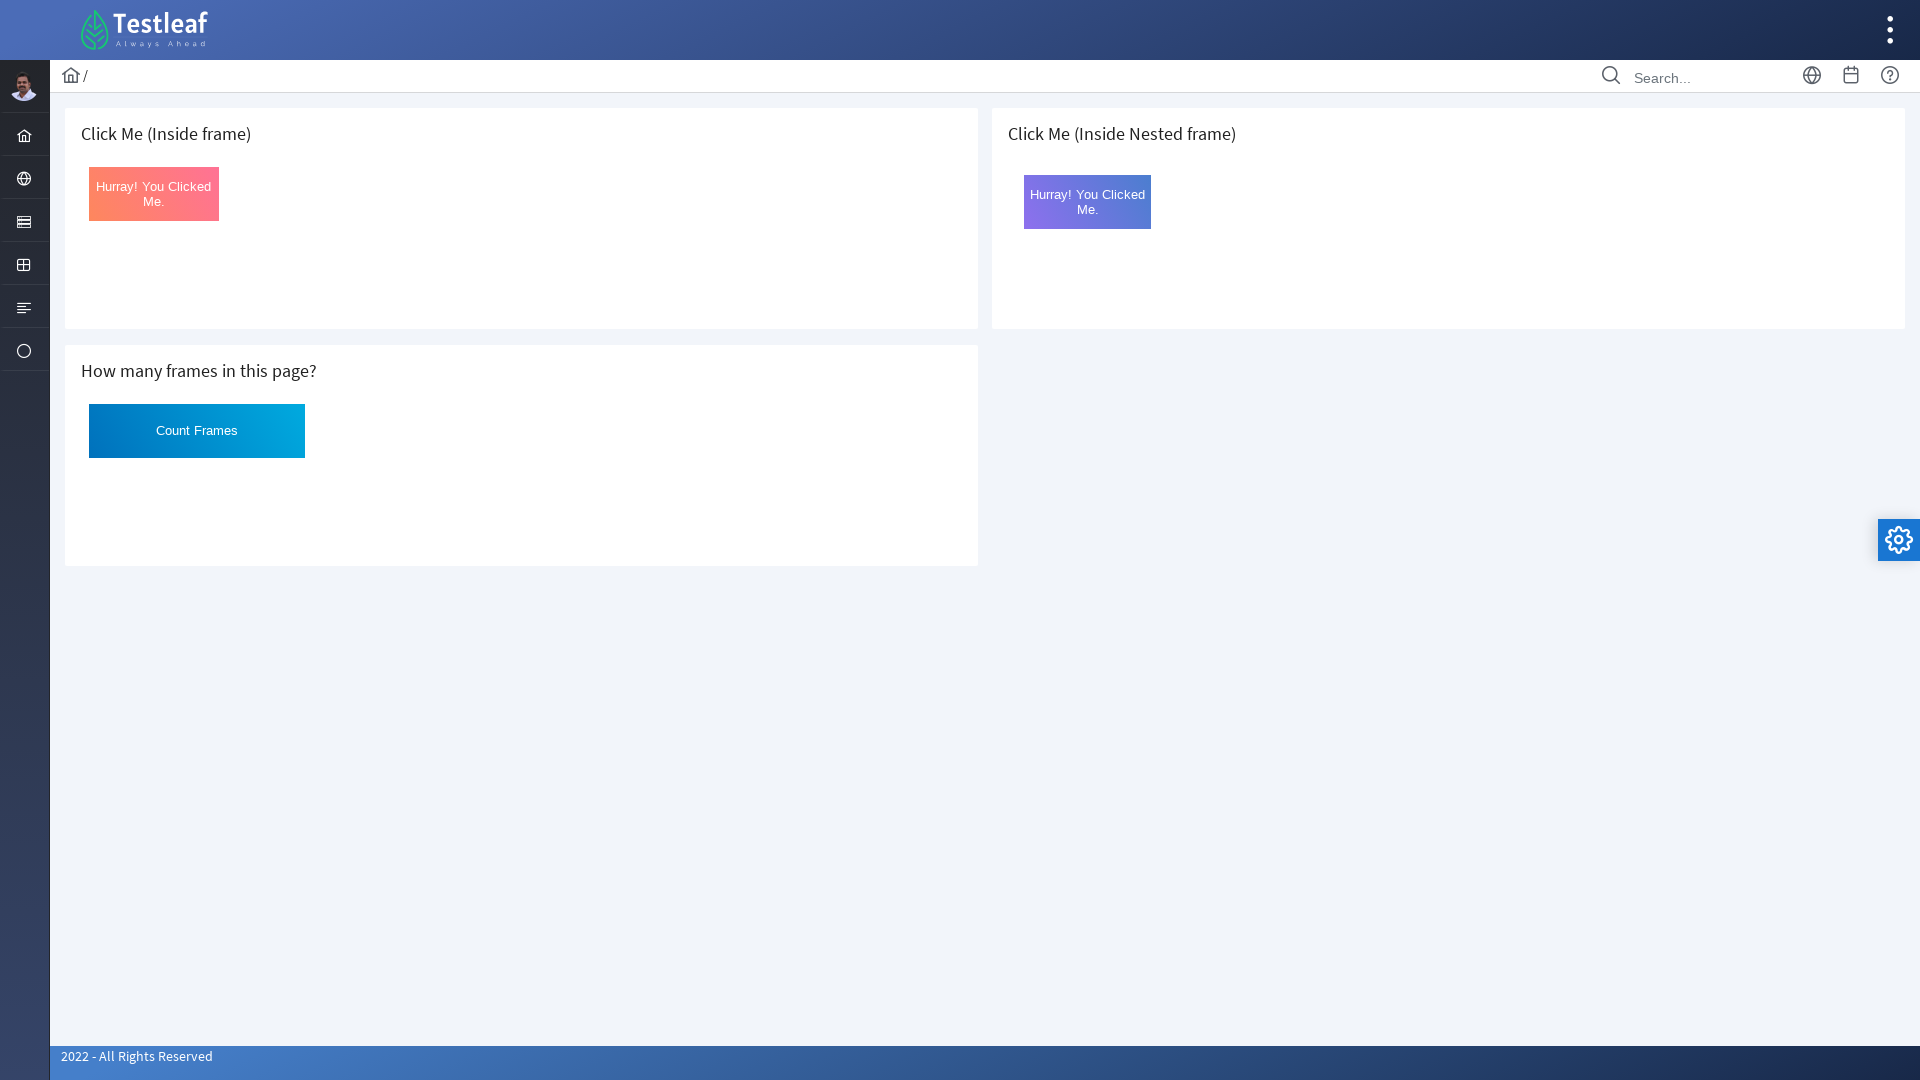